Tests the Exit Intent link by clicking it and verifying the page loads with expected content

Starting URL: https://the-internet.herokuapp.com/

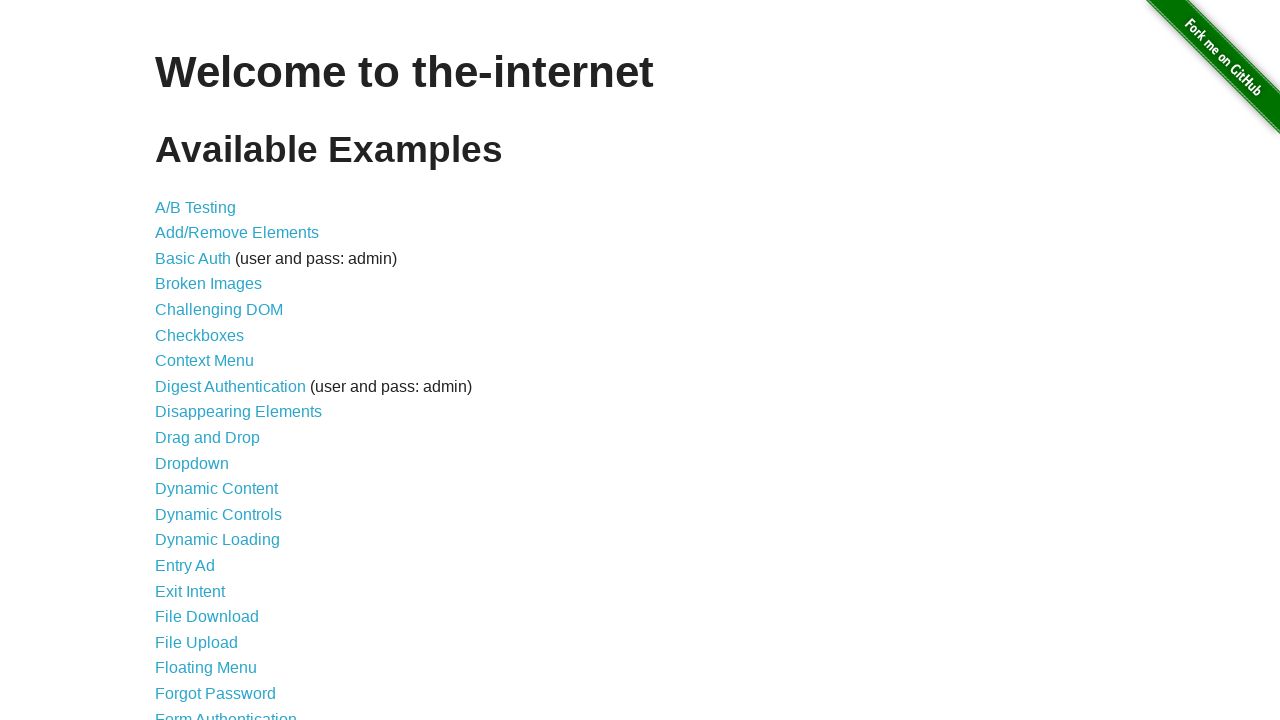

Clicked the Exit Intent link at (190, 591) on a >> internal:has-text="Exit Intent"i
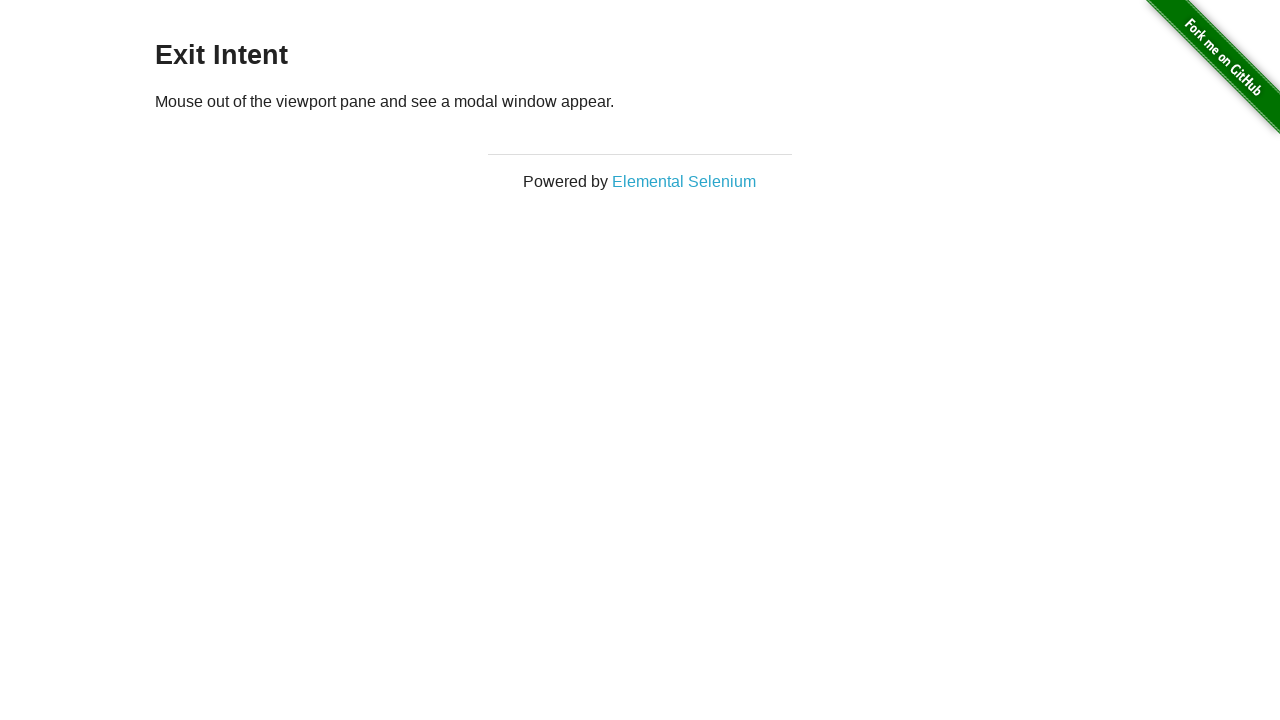

Page loaded and network became idle
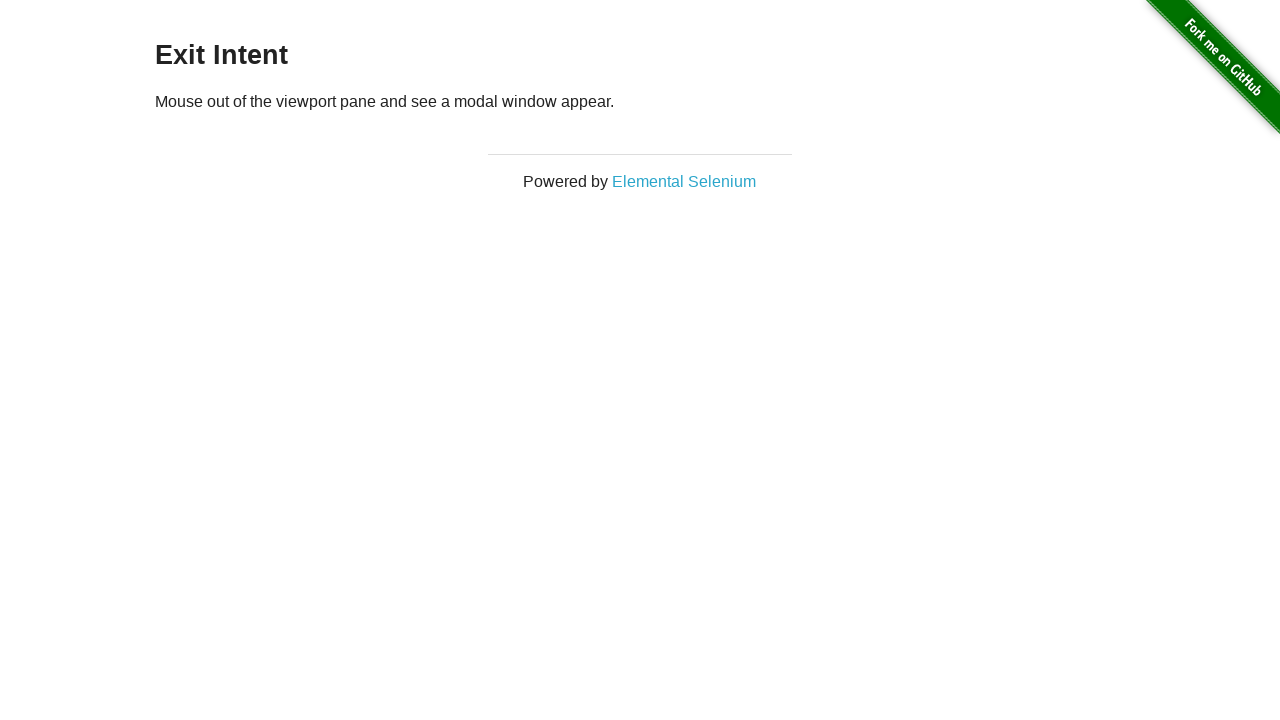

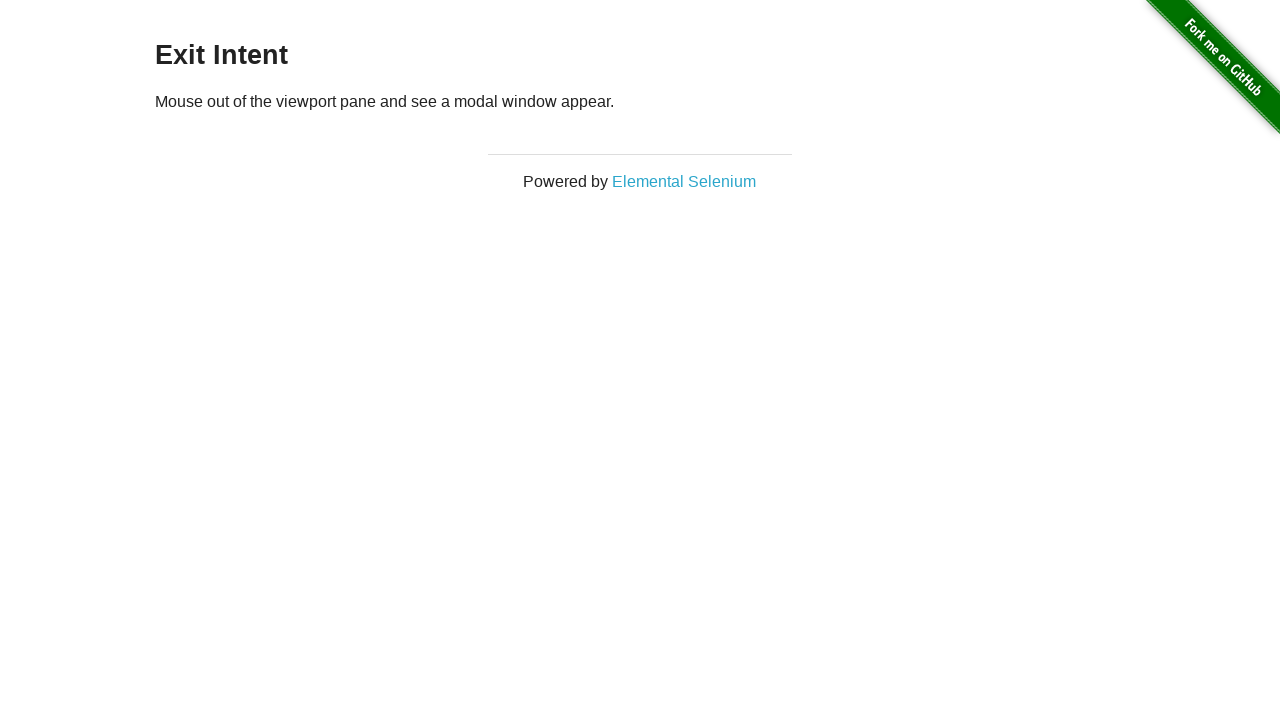